Tests sorting a numeric column (Due) in ascending order by clicking the column header and verifying the values are sorted correctly

Starting URL: http://the-internet.herokuapp.com/tables

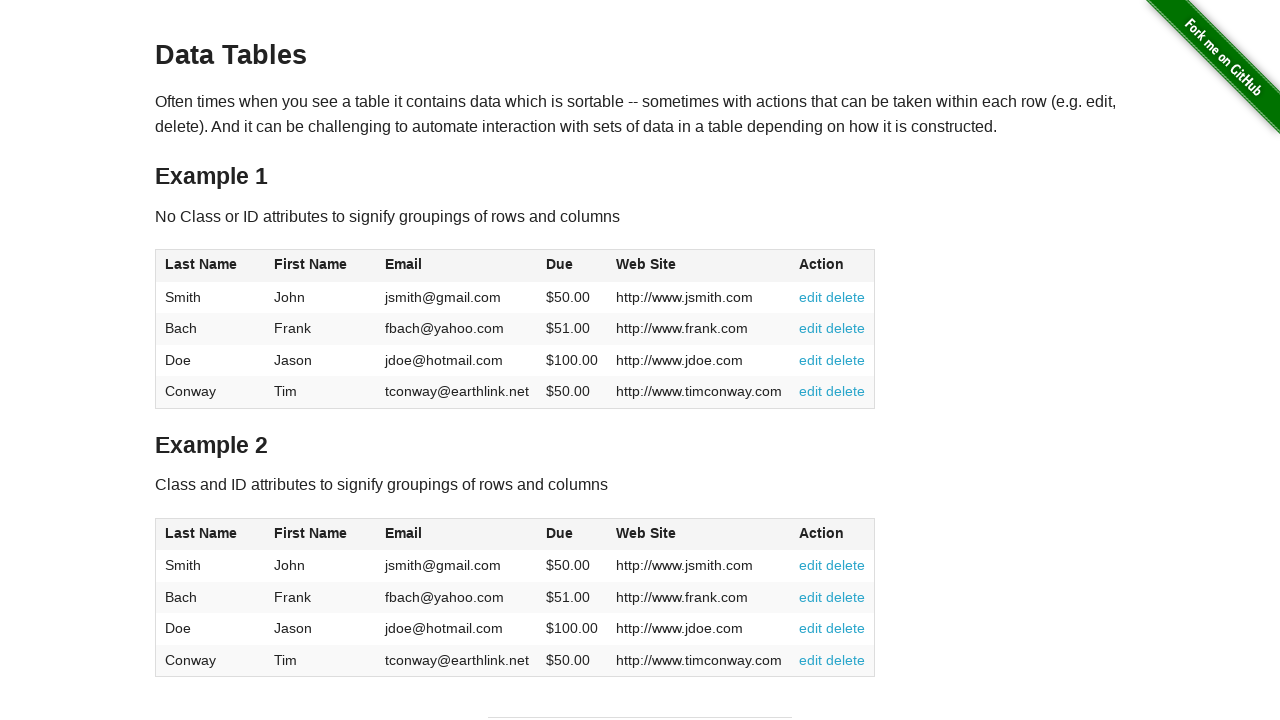

Clicked Due column header to sort in ascending order at (572, 266) on #table1 thead tr th:nth-of-type(4)
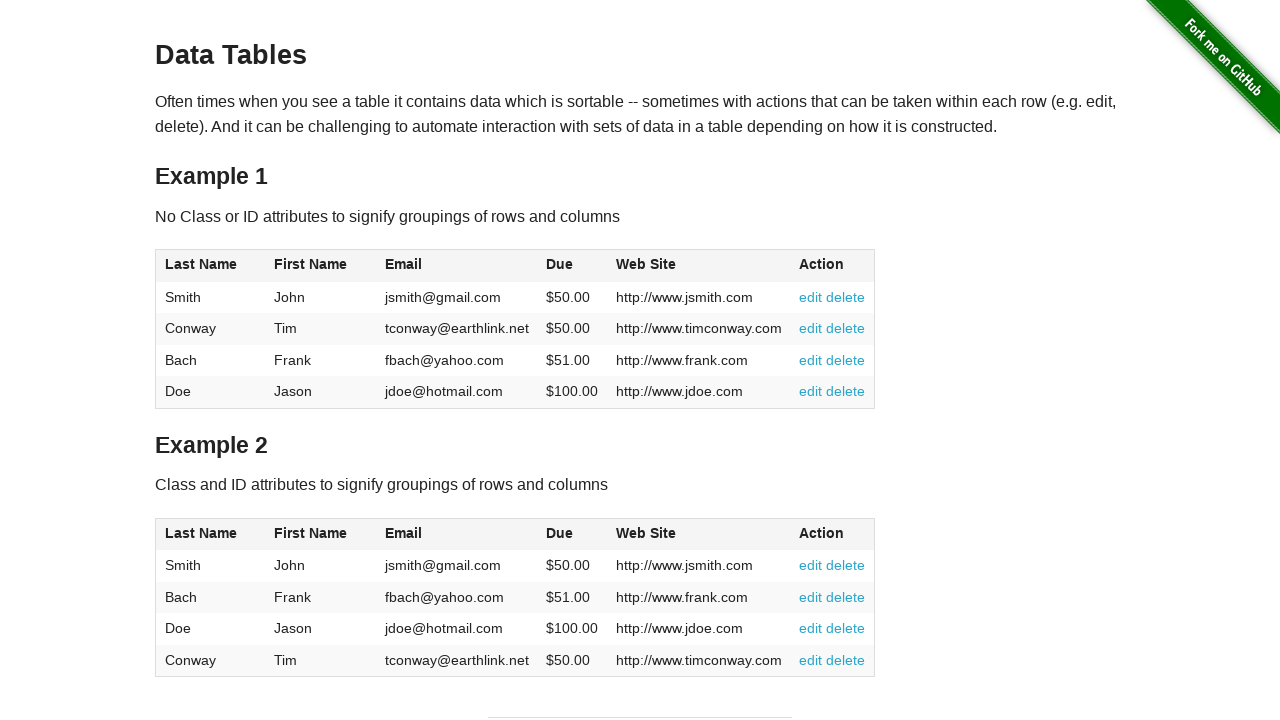

Due column cells loaded and are present in the table
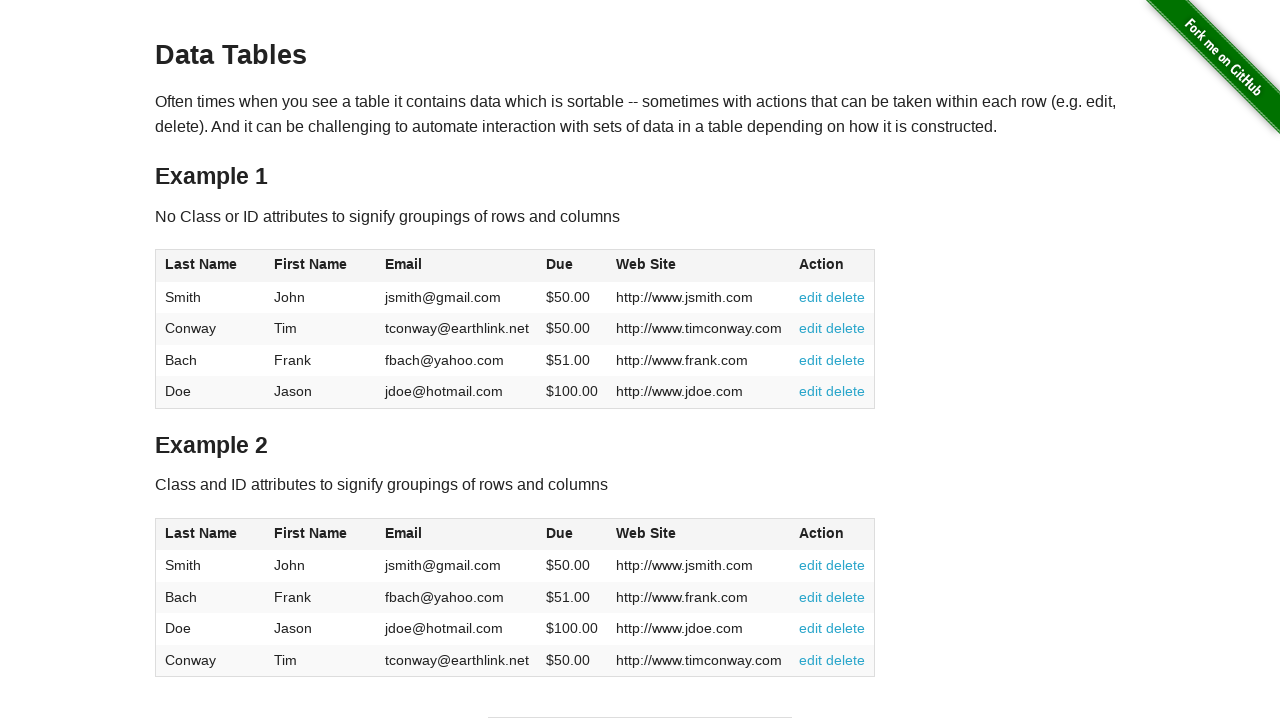

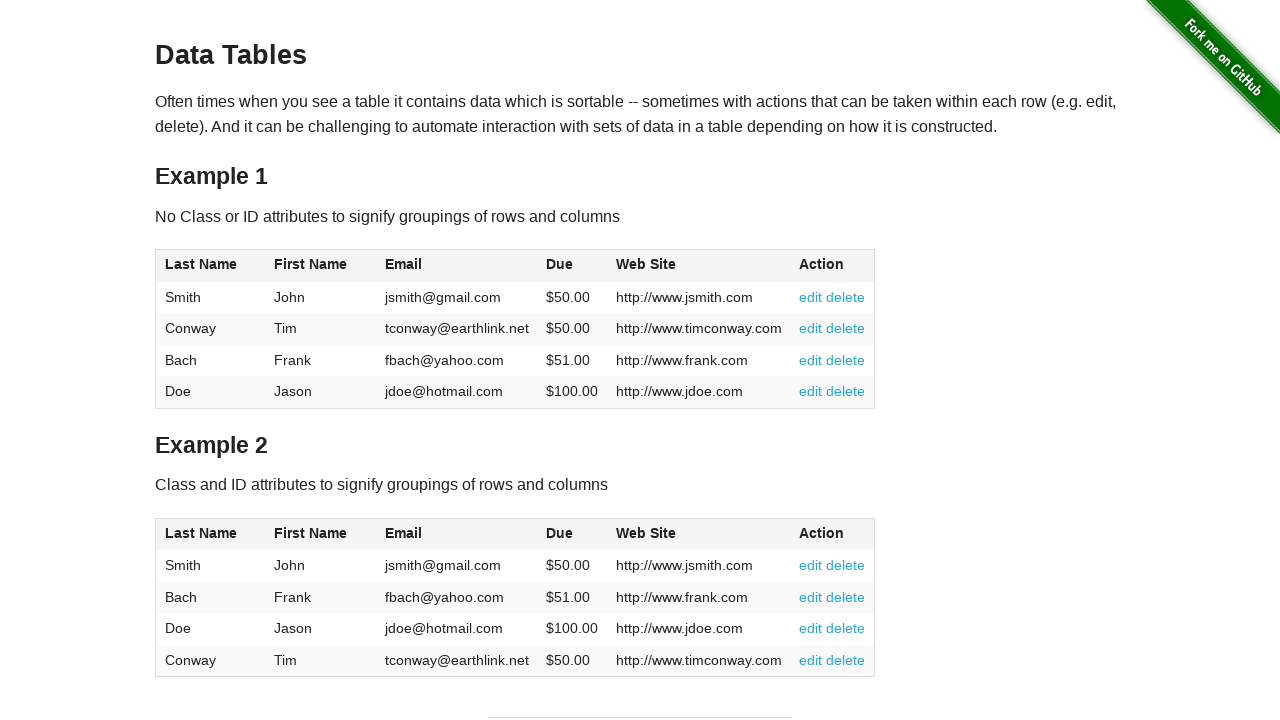